Tests navigation on the Training Support website by verifying the homepage title, clicking the first link on the page, and verifying the new page title is "About Training Support".

Starting URL: https://www.training-support.net

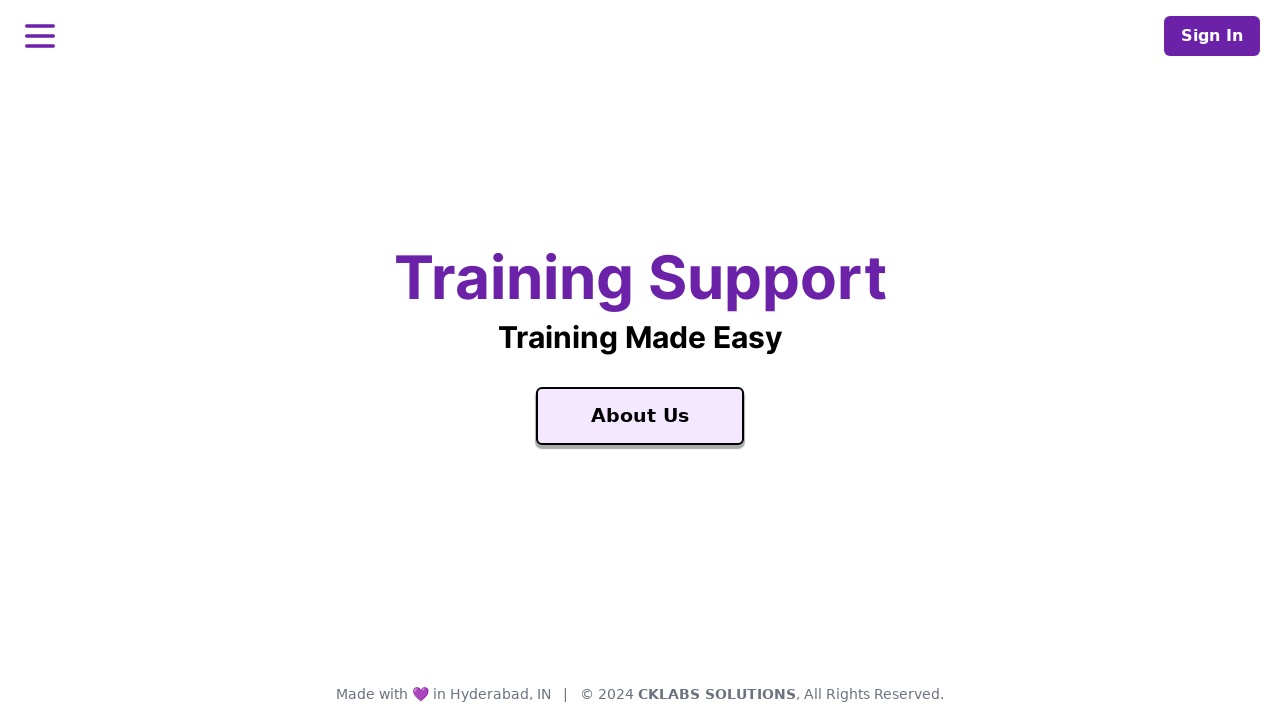

Verified homepage title is 'Training Support'
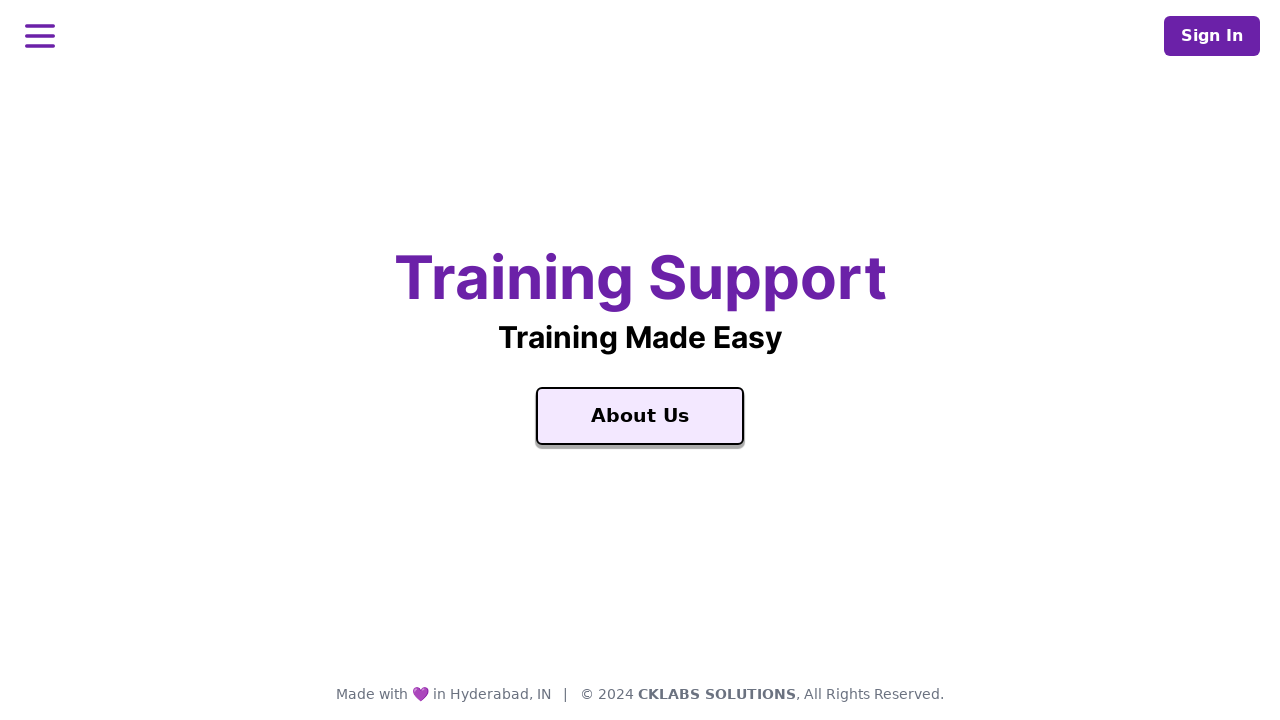

Printed homepage title
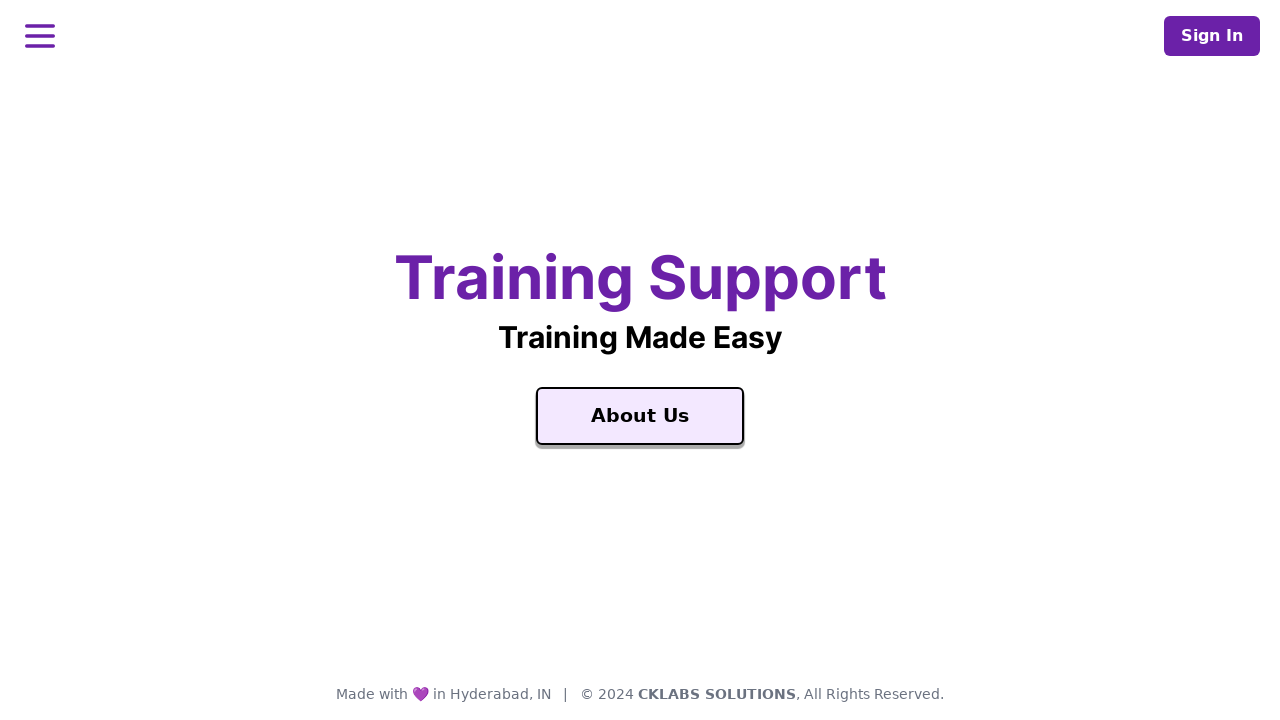

Clicked the first link on the homepage at (640, 416) on a
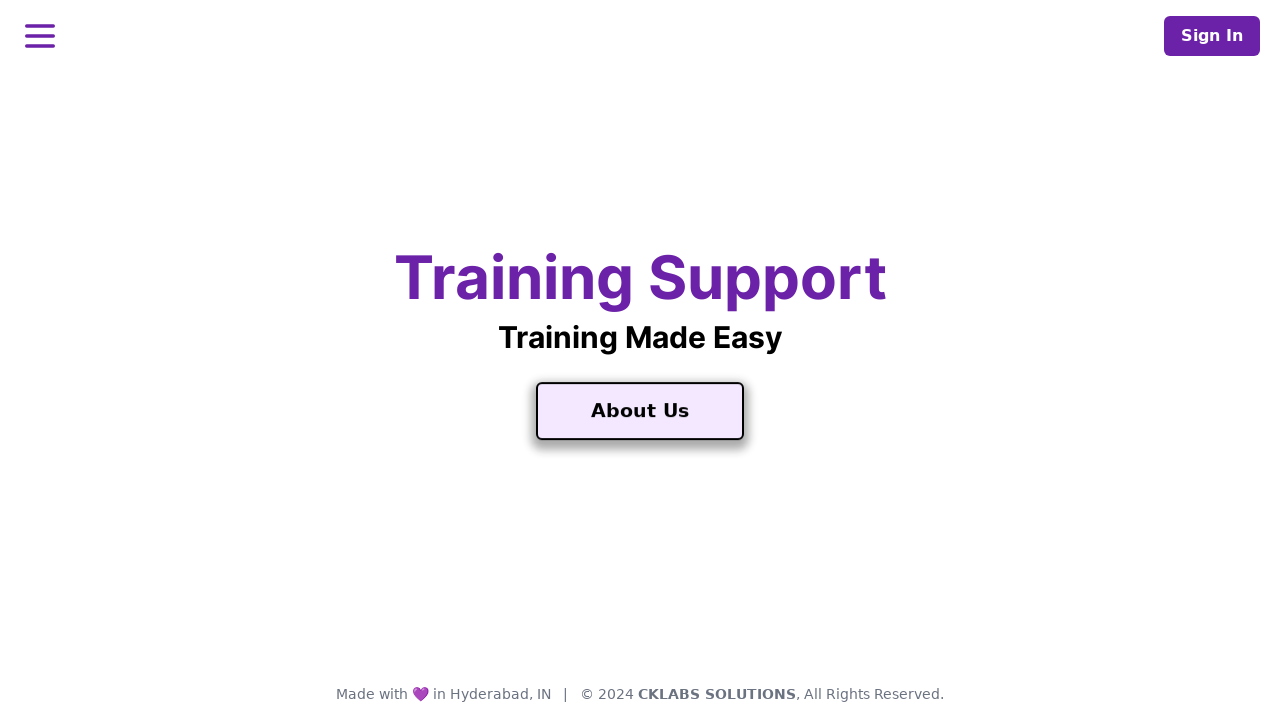

Waited for page to load after navigation
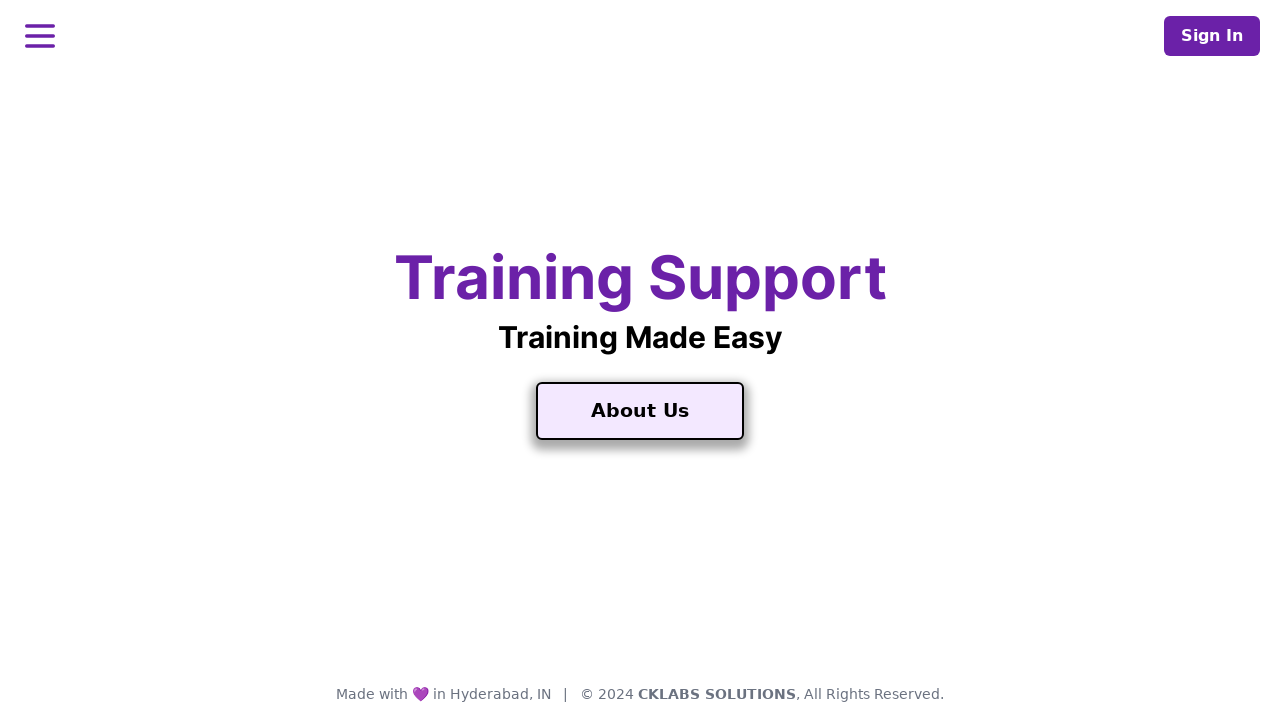

Printed new page title
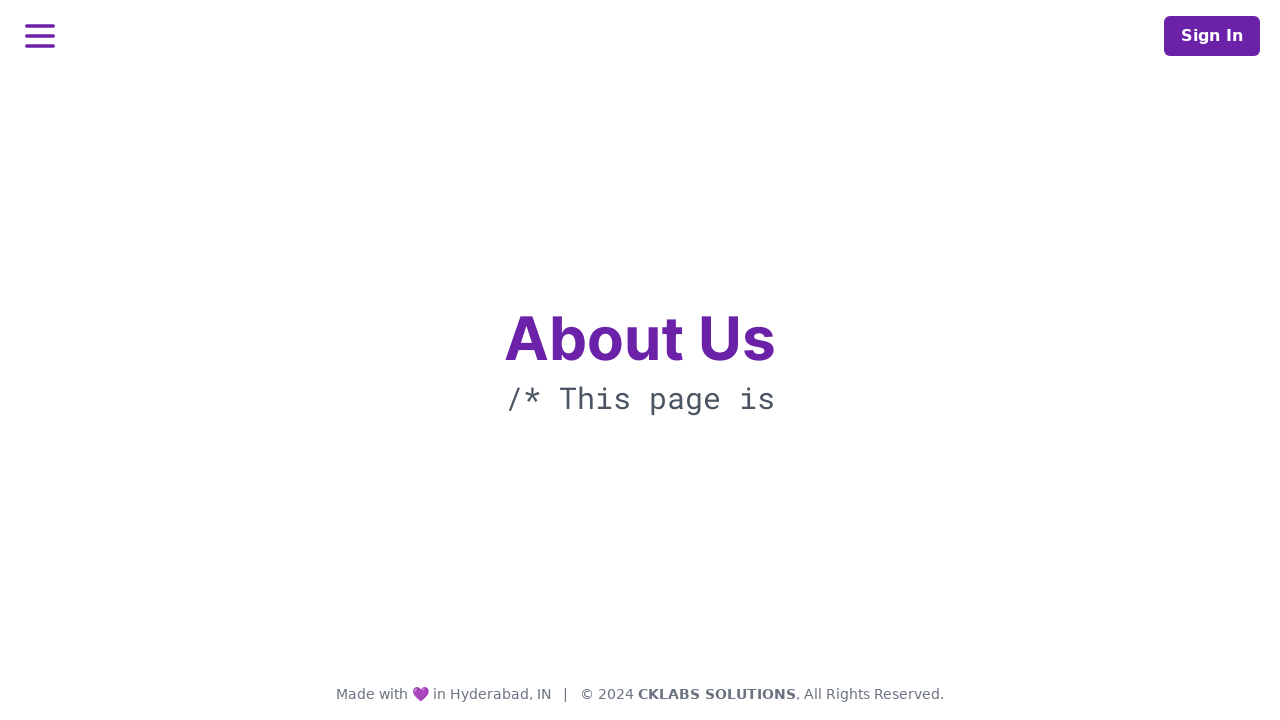

Verified new page title is 'About Training Support'
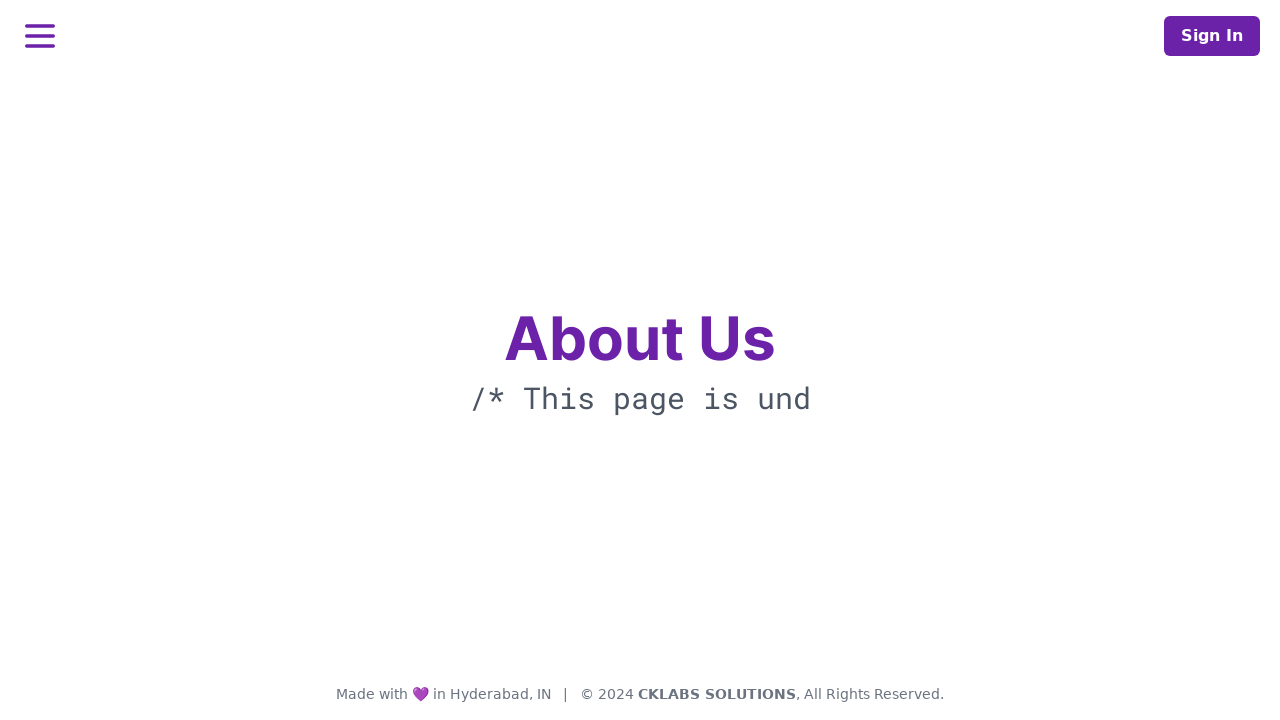

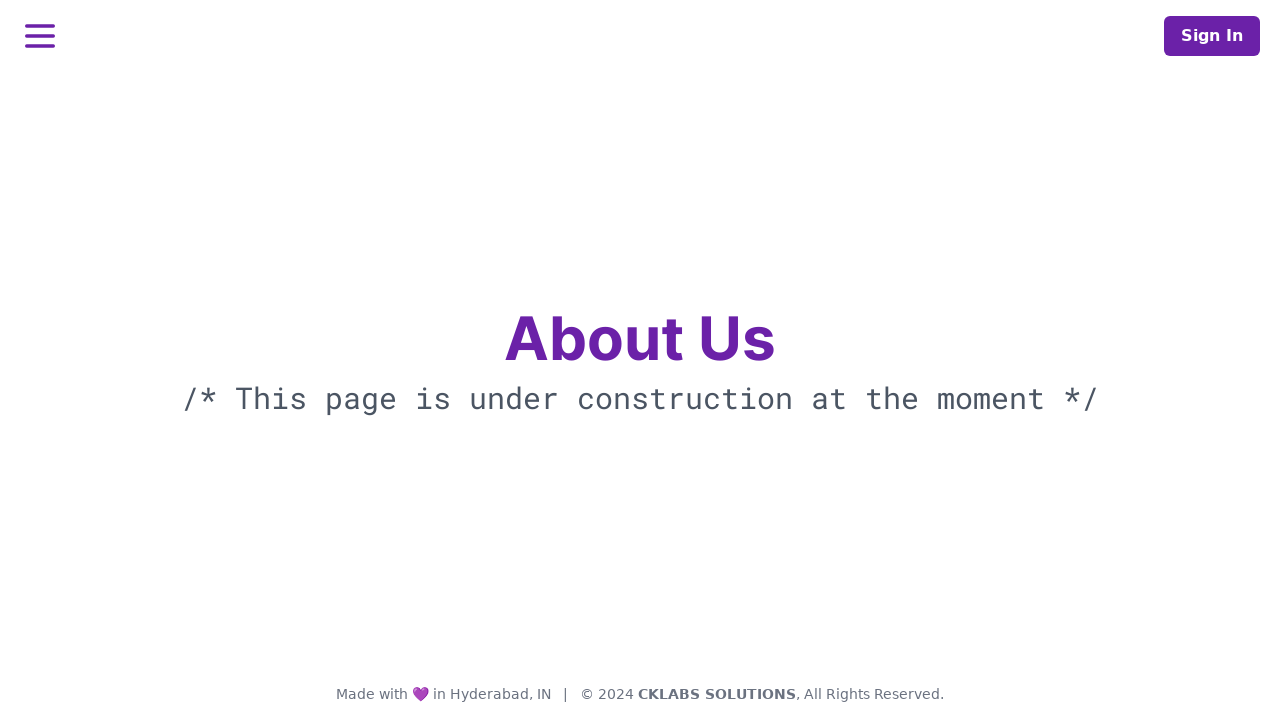